Automates playing a WordTwist word puzzle game by navigating to a new game, clicking start, typing sample words into the input field, and submitting the game.

Starting URL: https://wordtwist.puzzlebaron.com/init4.php

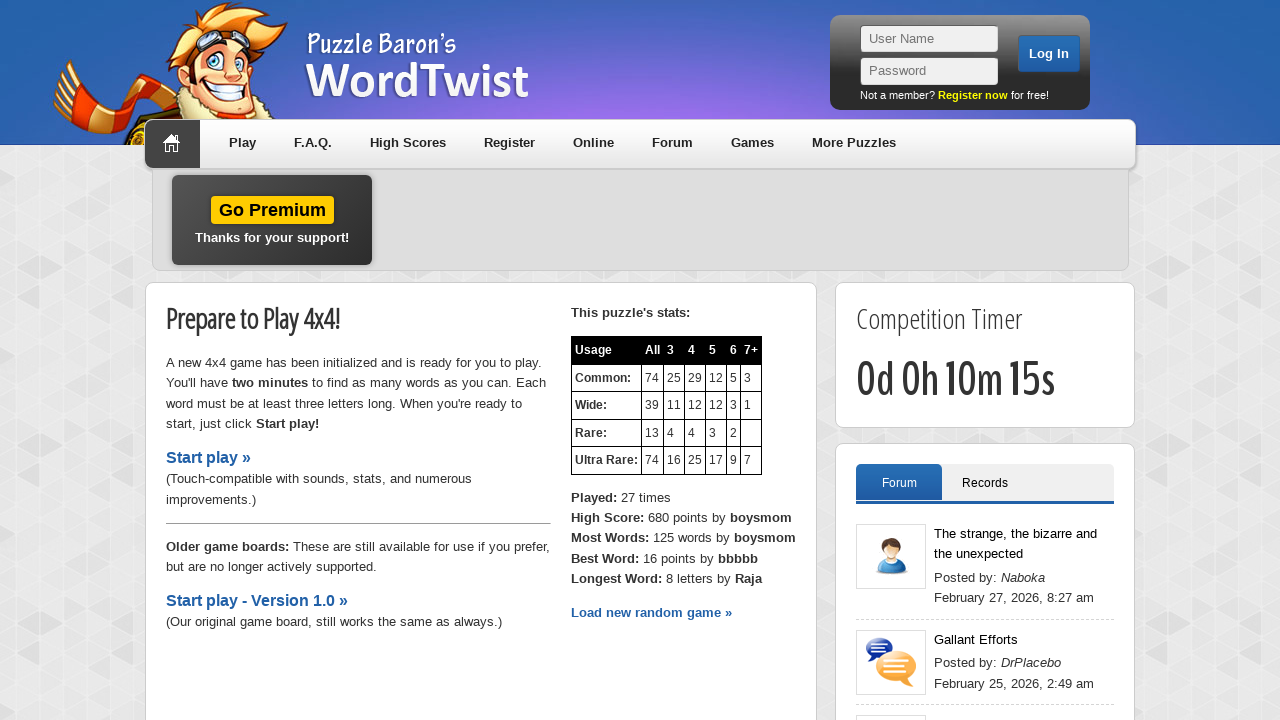

Waited for new game board link to load
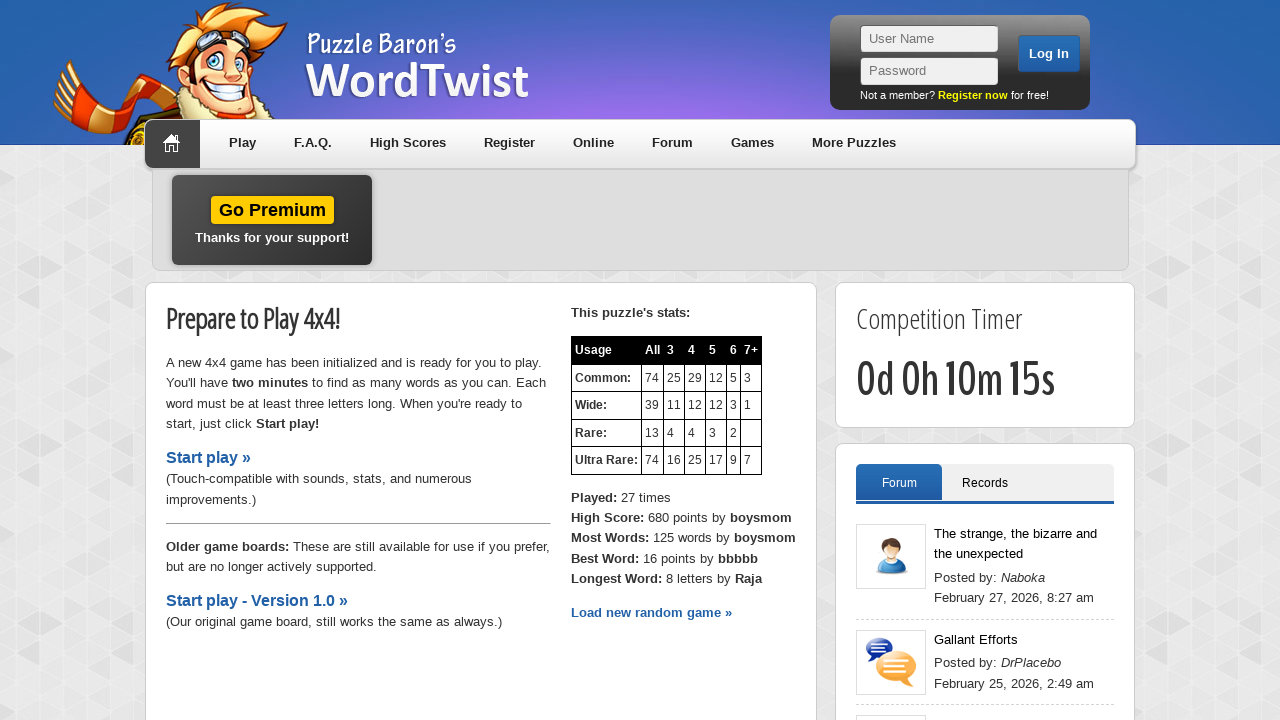

Clicked new game board link to navigate to game
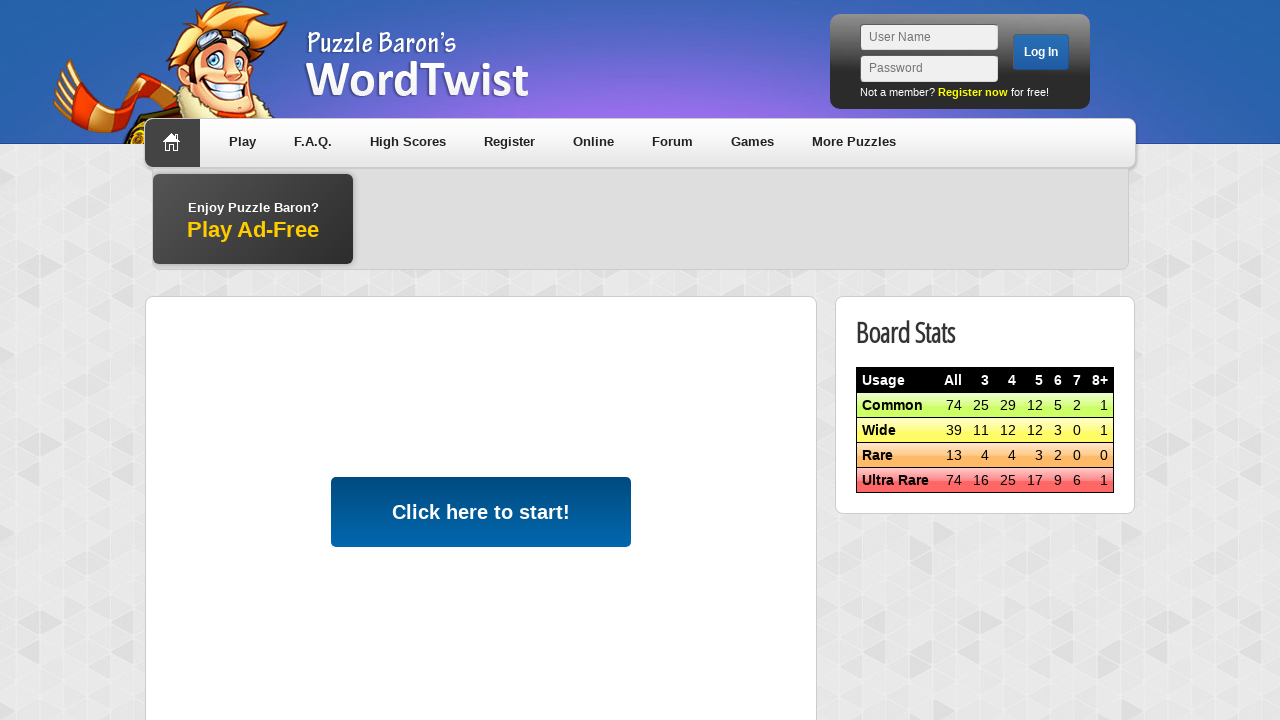

Waited for start button to load
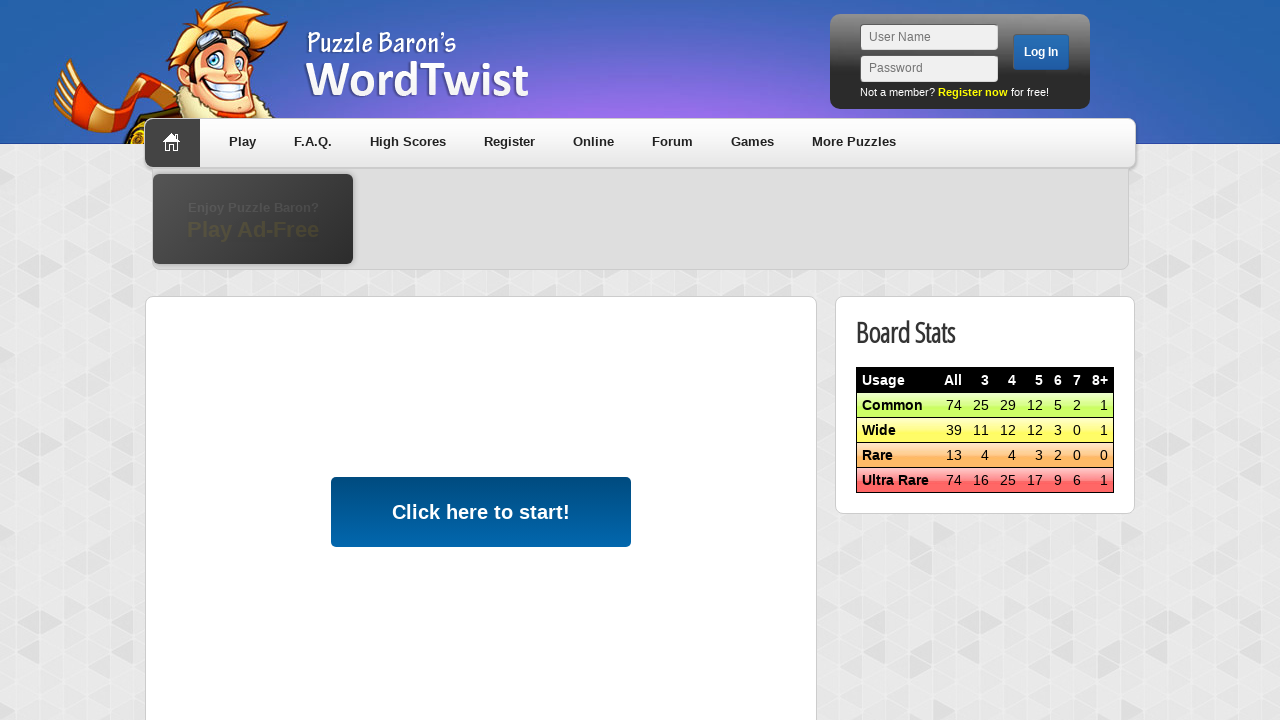

Clicked start button to begin game at (481, 512) on a#start
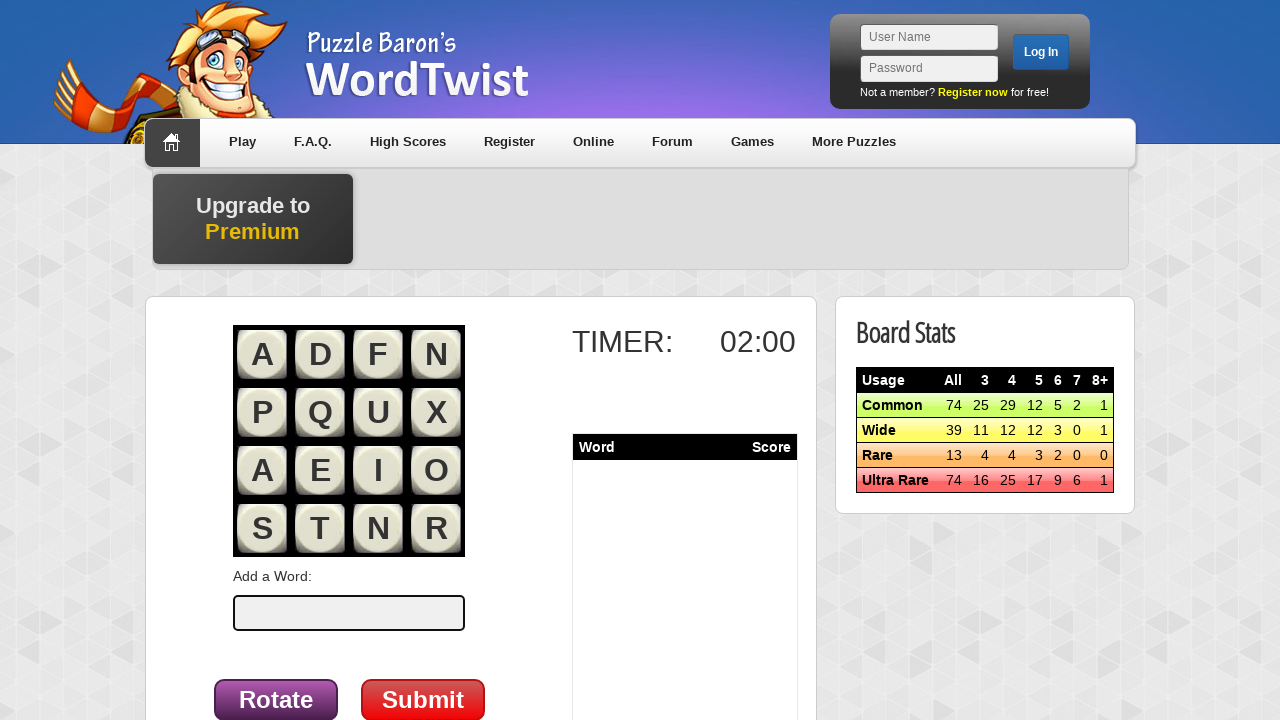

Waited for word input field to be available
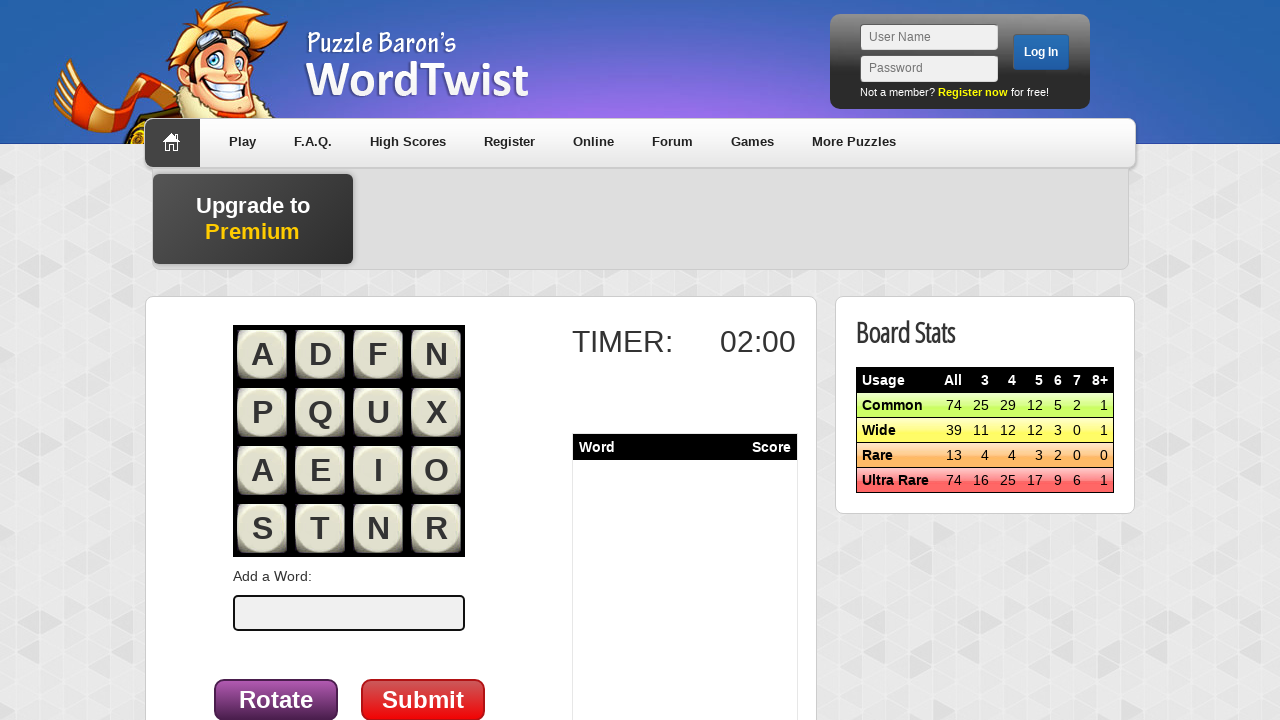

Filled word input field with 'word' on input#word
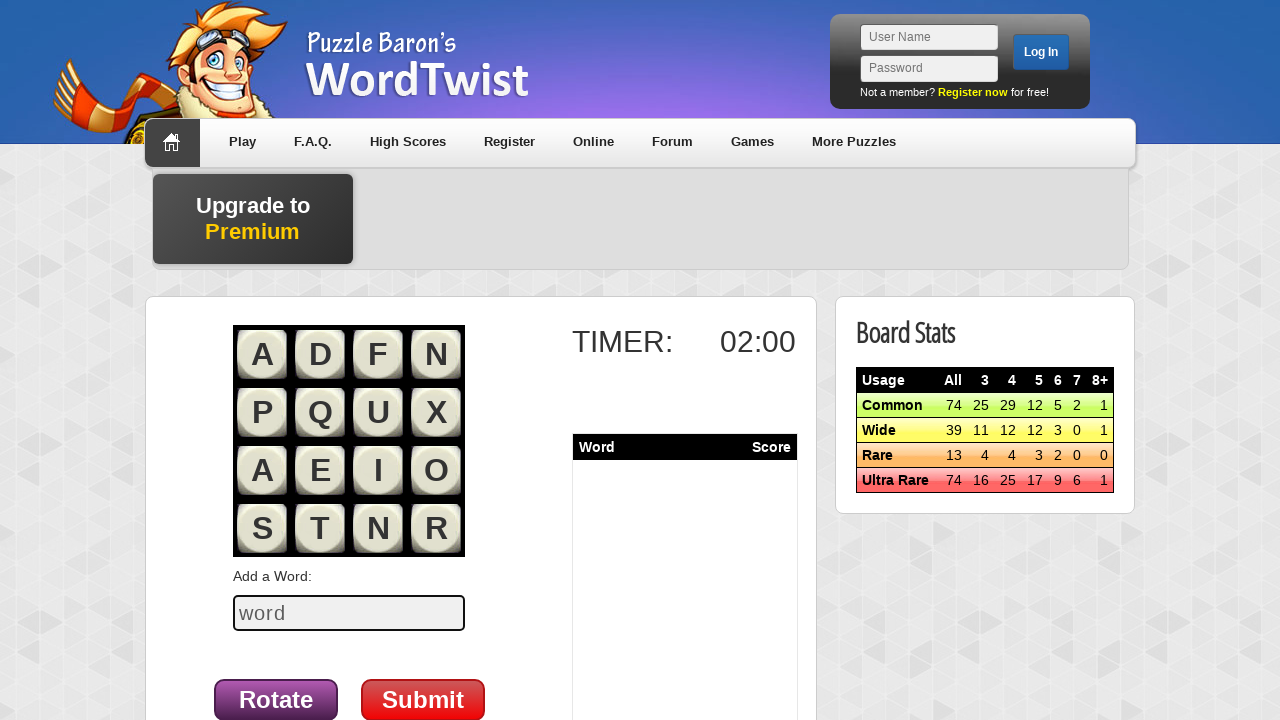

Pressed Enter to submit word 'word' on input#word
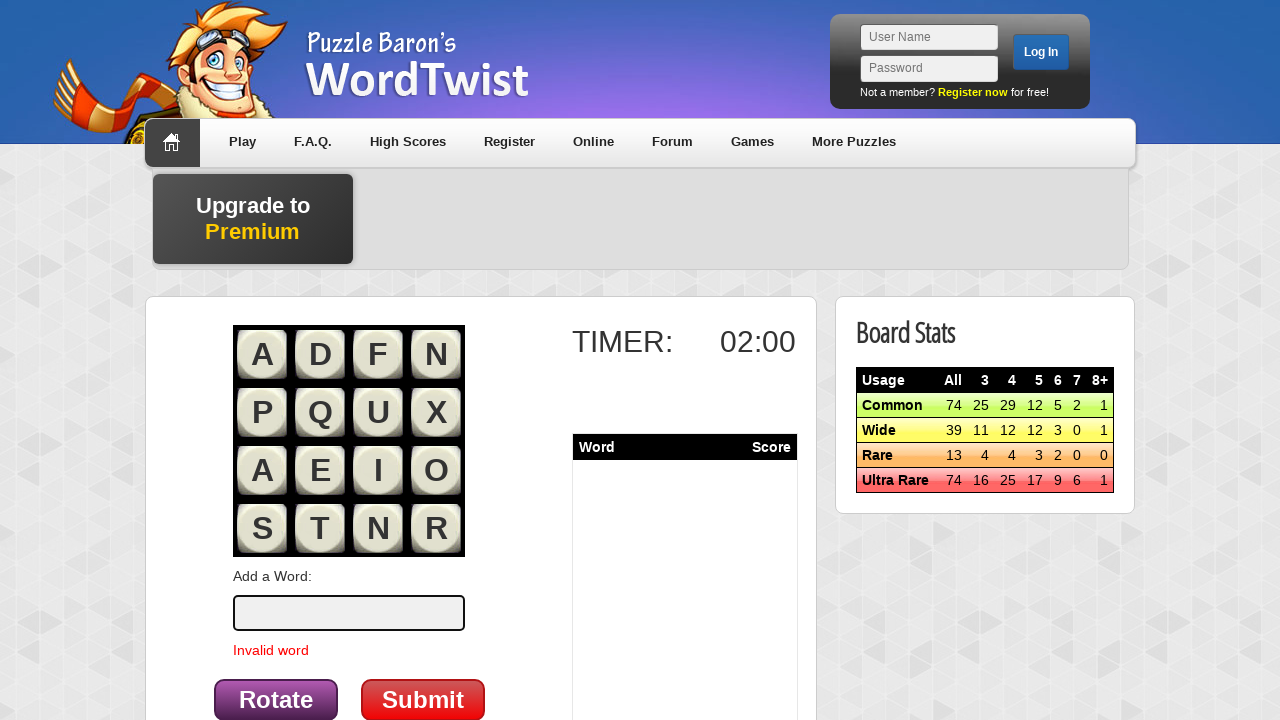

Waited 100ms before entering next word
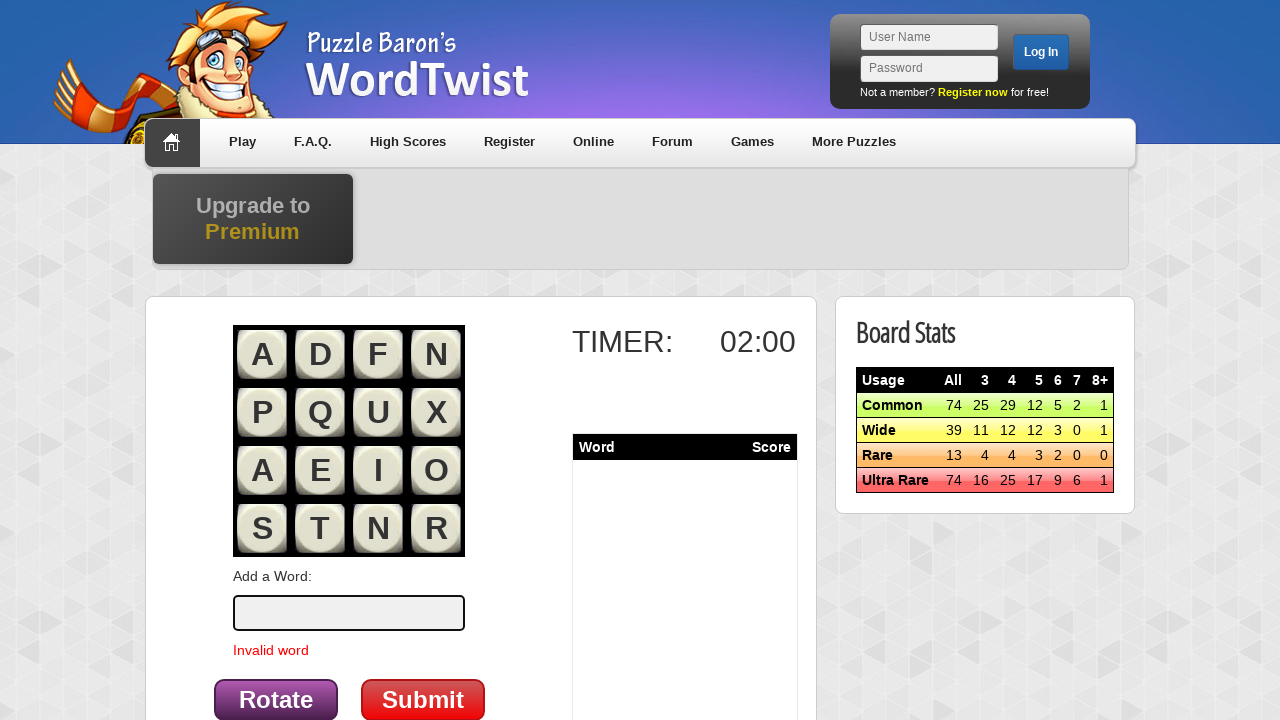

Filled word input field with 'game' on input#word
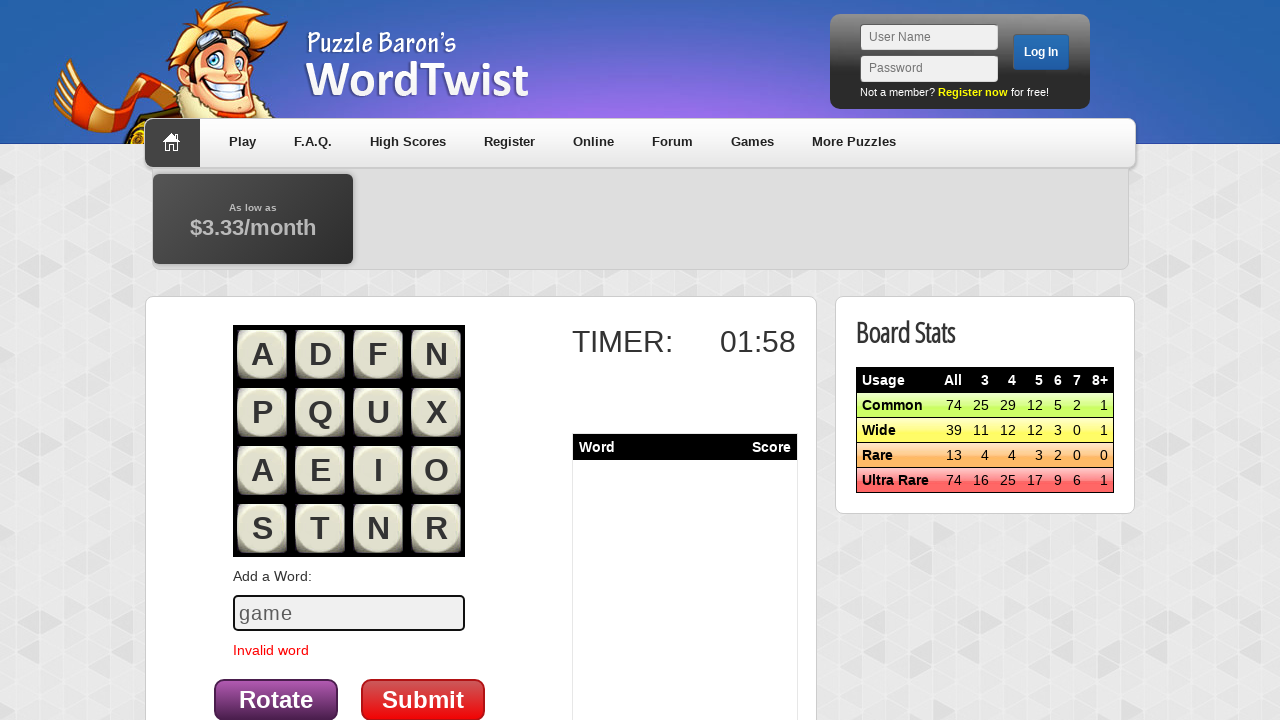

Pressed Enter to submit word 'game' on input#word
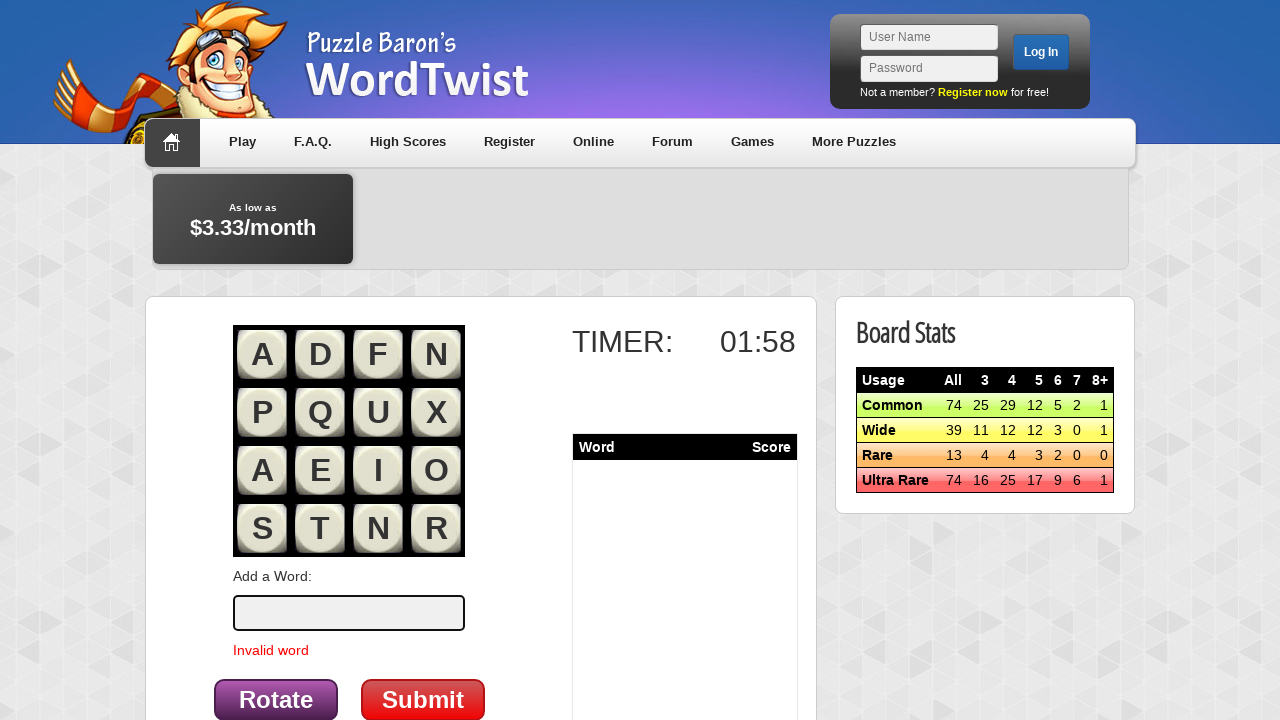

Waited 100ms before entering next word
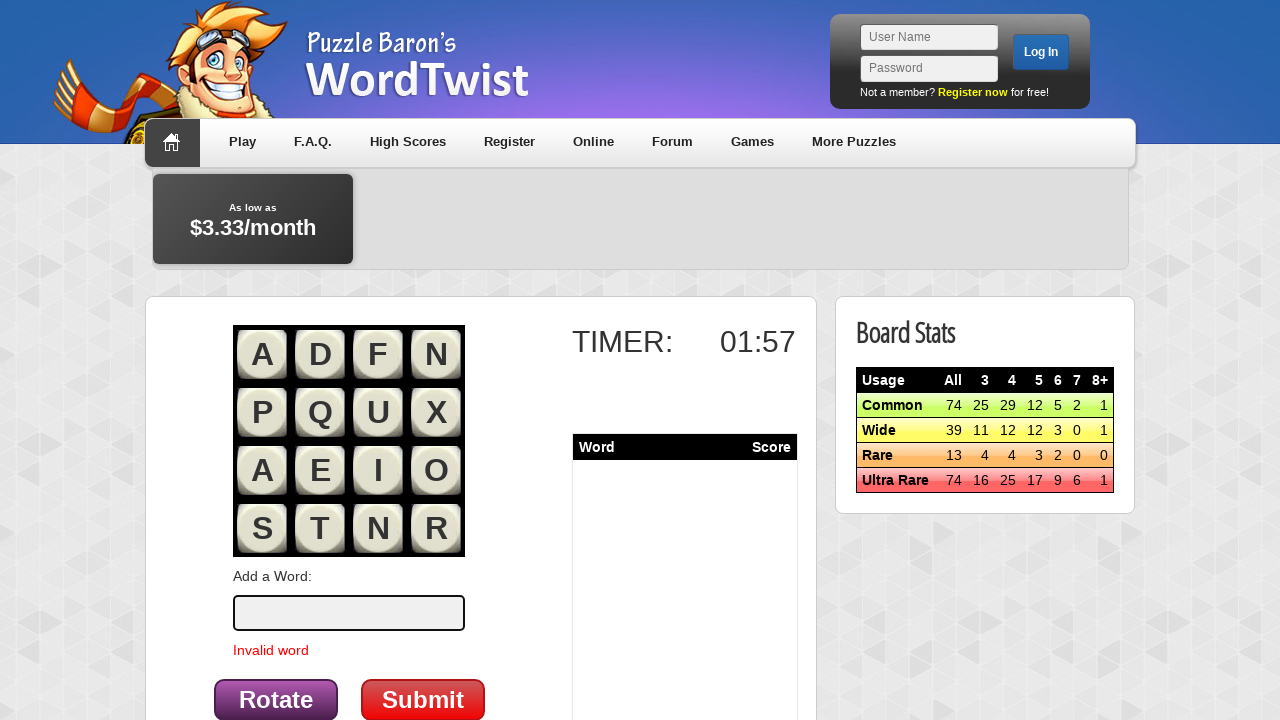

Filled word input field with 'play' on input#word
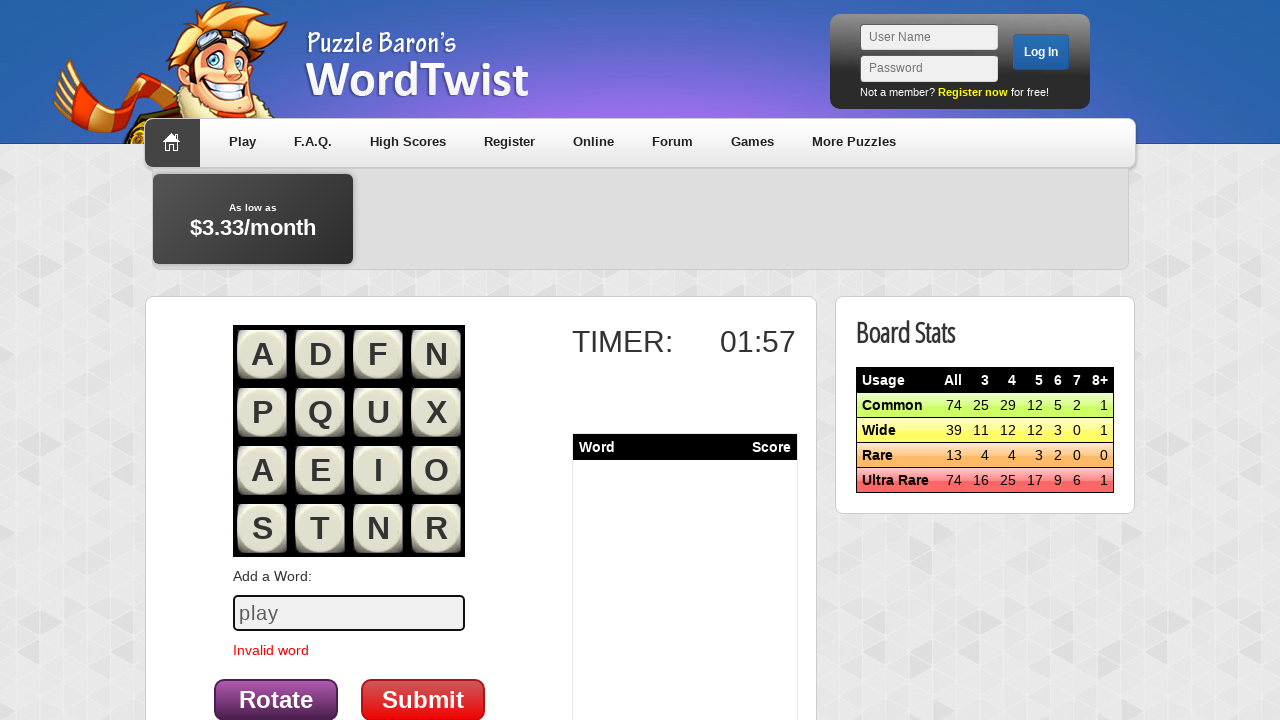

Pressed Enter to submit word 'play' on input#word
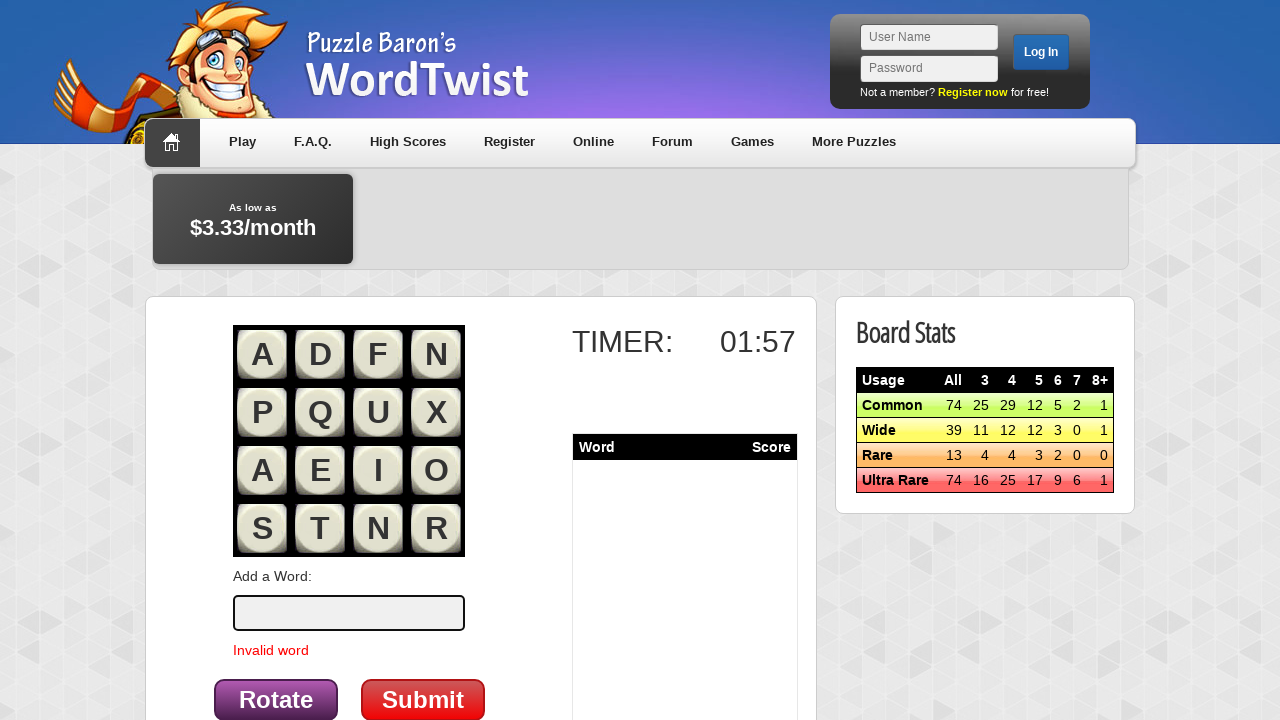

Waited 100ms before entering next word
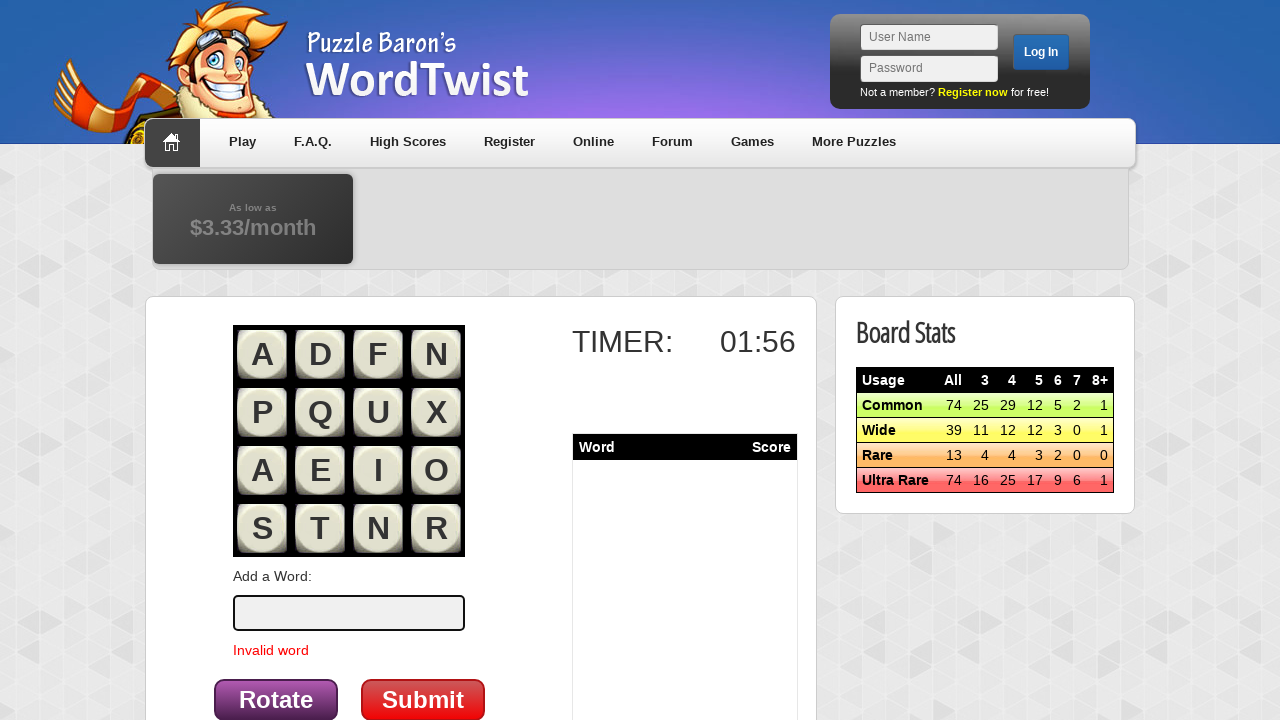

Filled word input field with 'test' on input#word
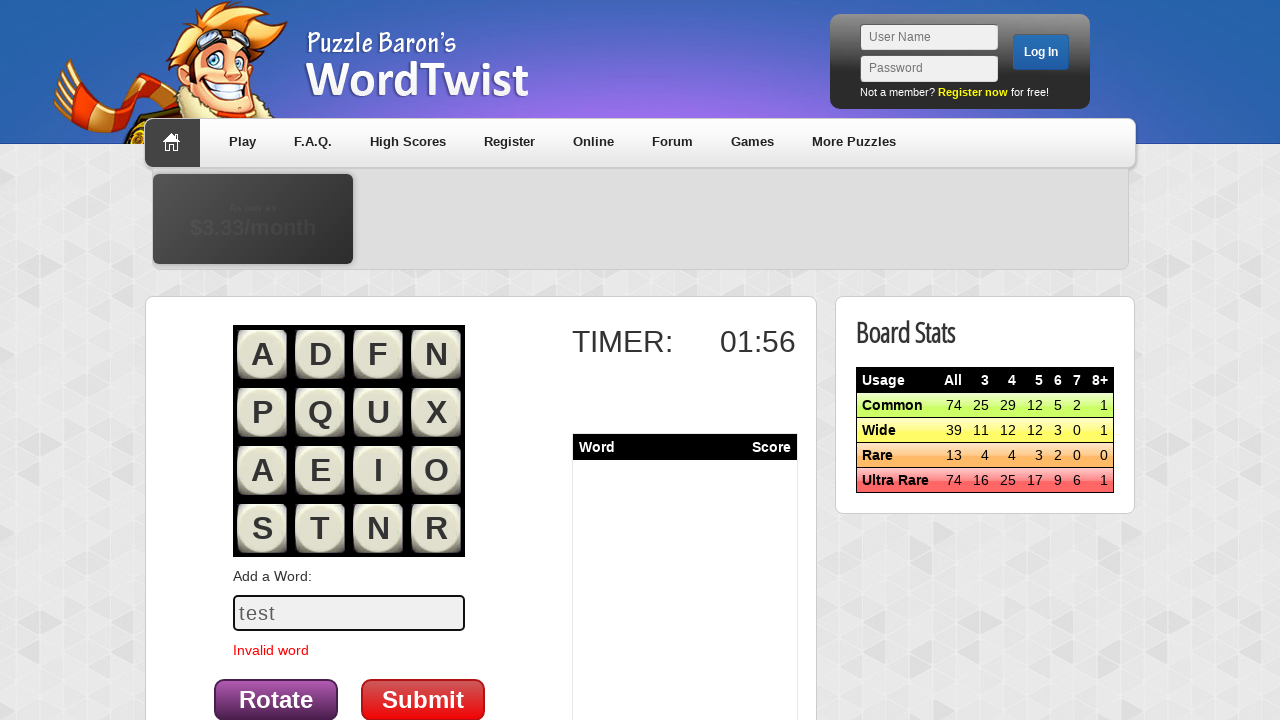

Pressed Enter to submit word 'test' on input#word
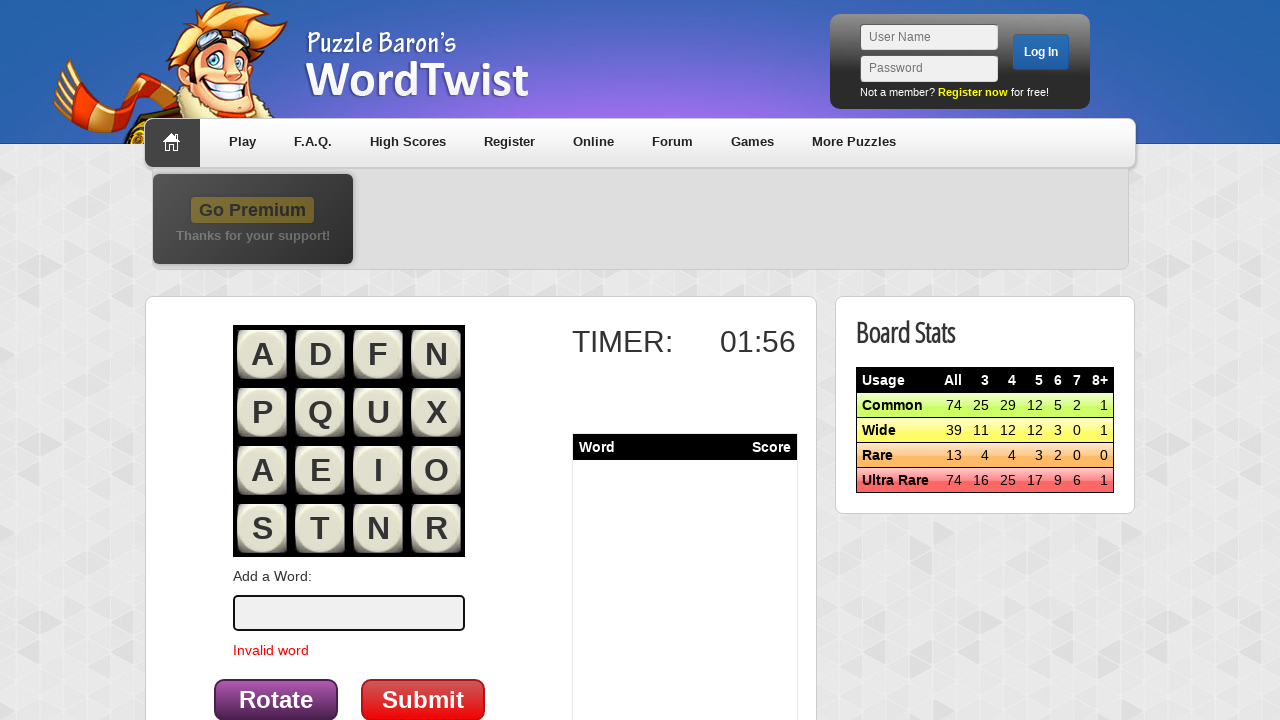

Waited 100ms before entering next word
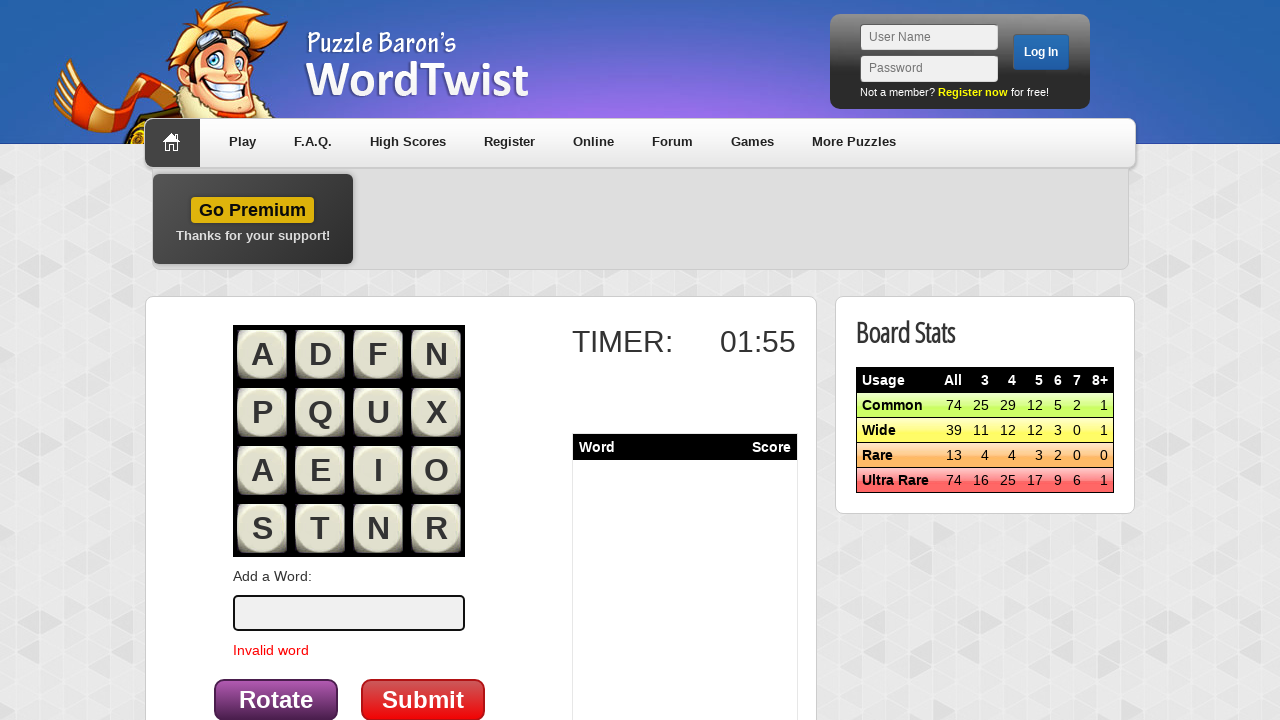

Filled word input field with 'time' on input#word
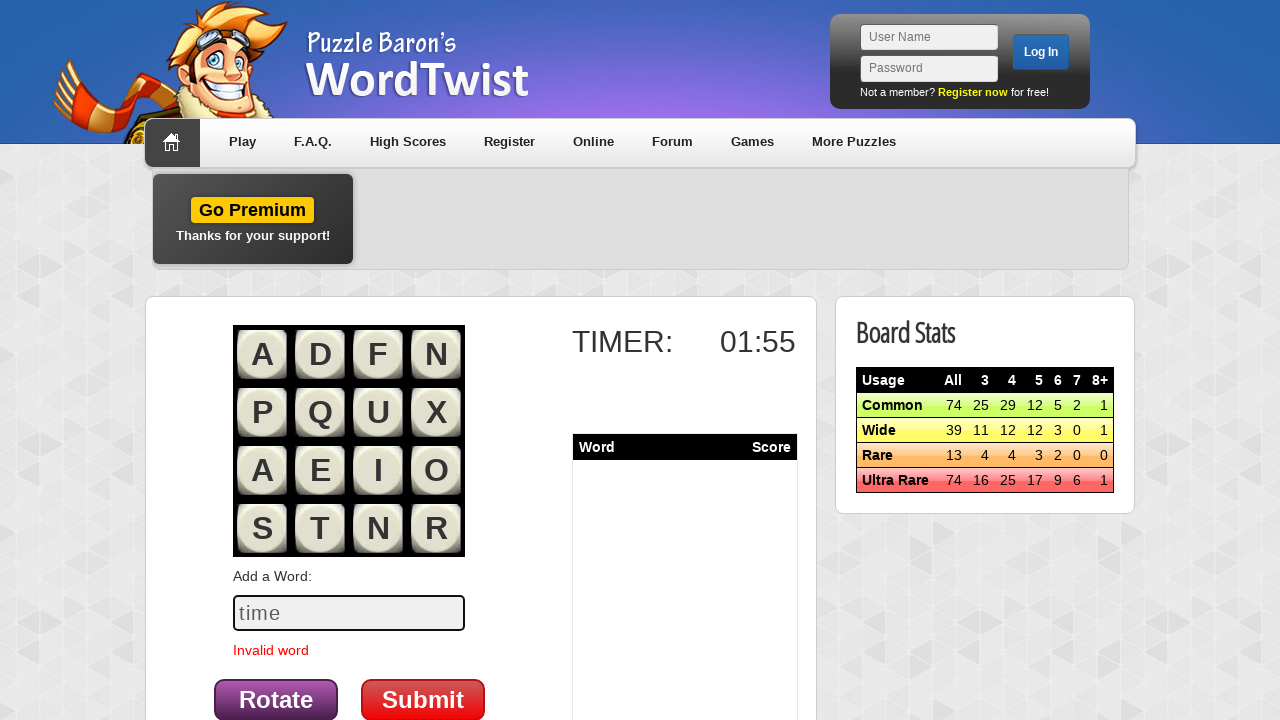

Pressed Enter to submit word 'time' on input#word
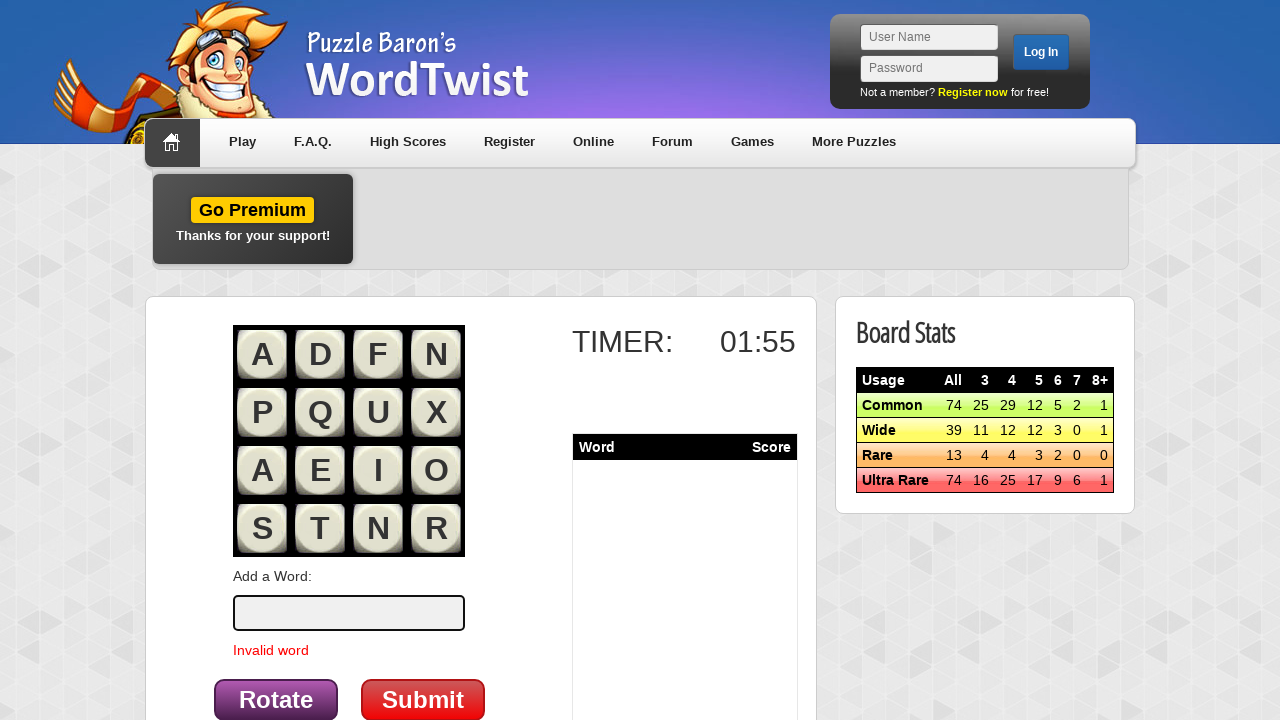

Waited 100ms before entering next word
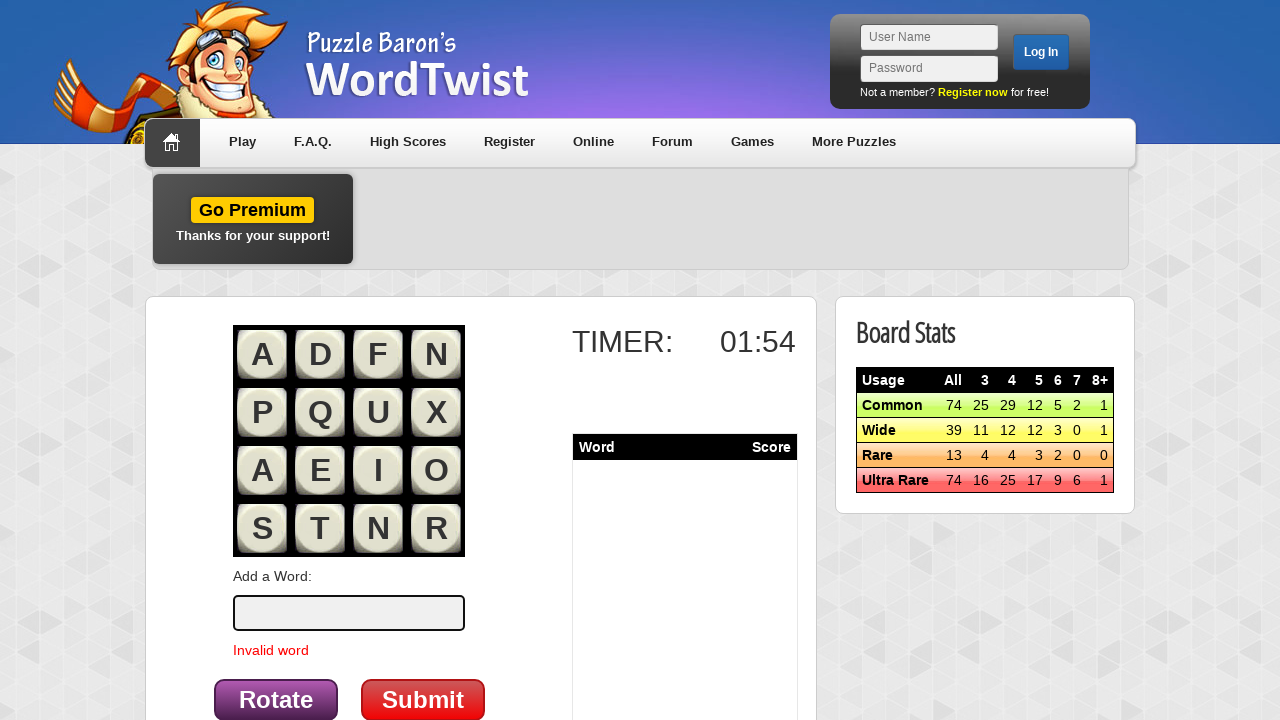

Filled word input field with 'list' on input#word
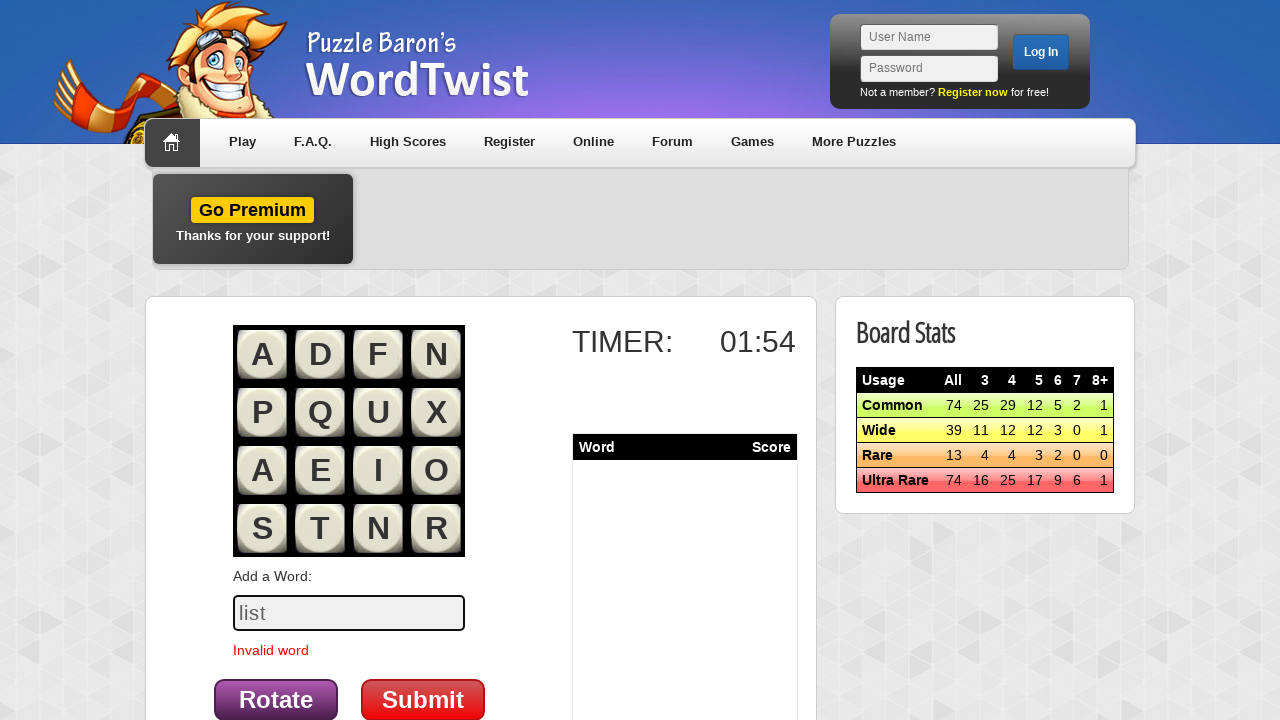

Pressed Enter to submit word 'list' on input#word
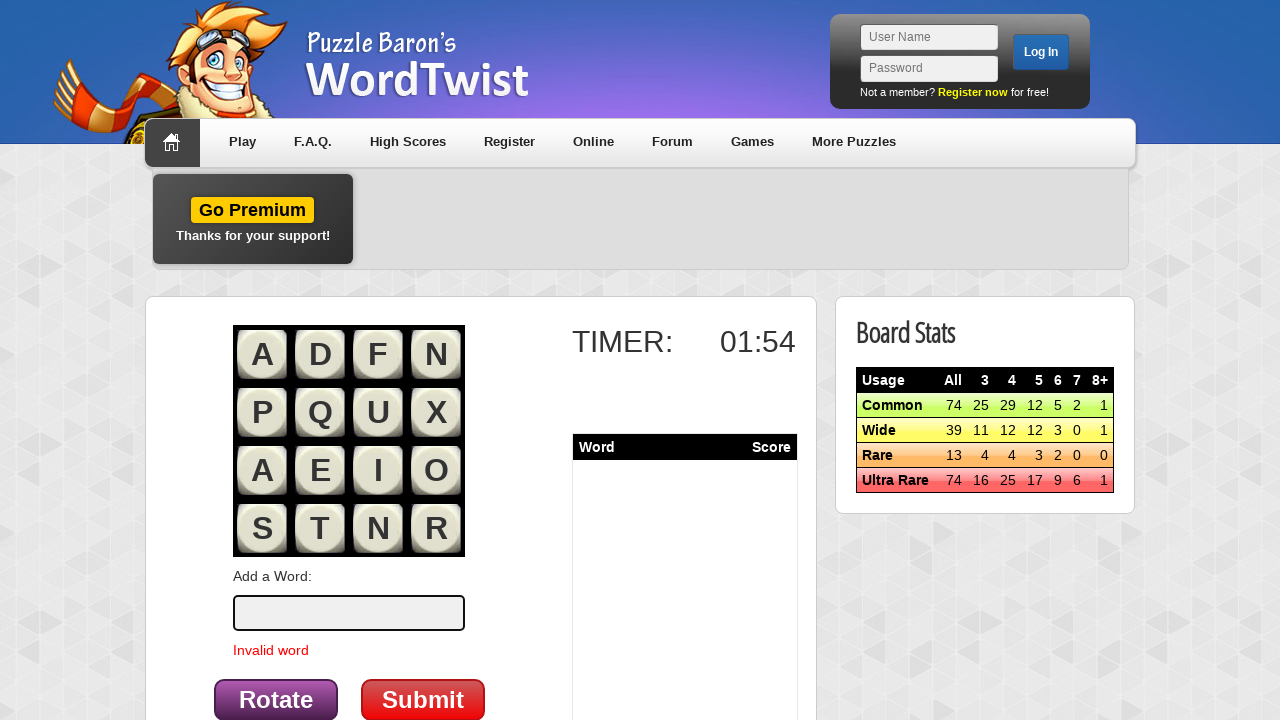

Waited 100ms before entering next word
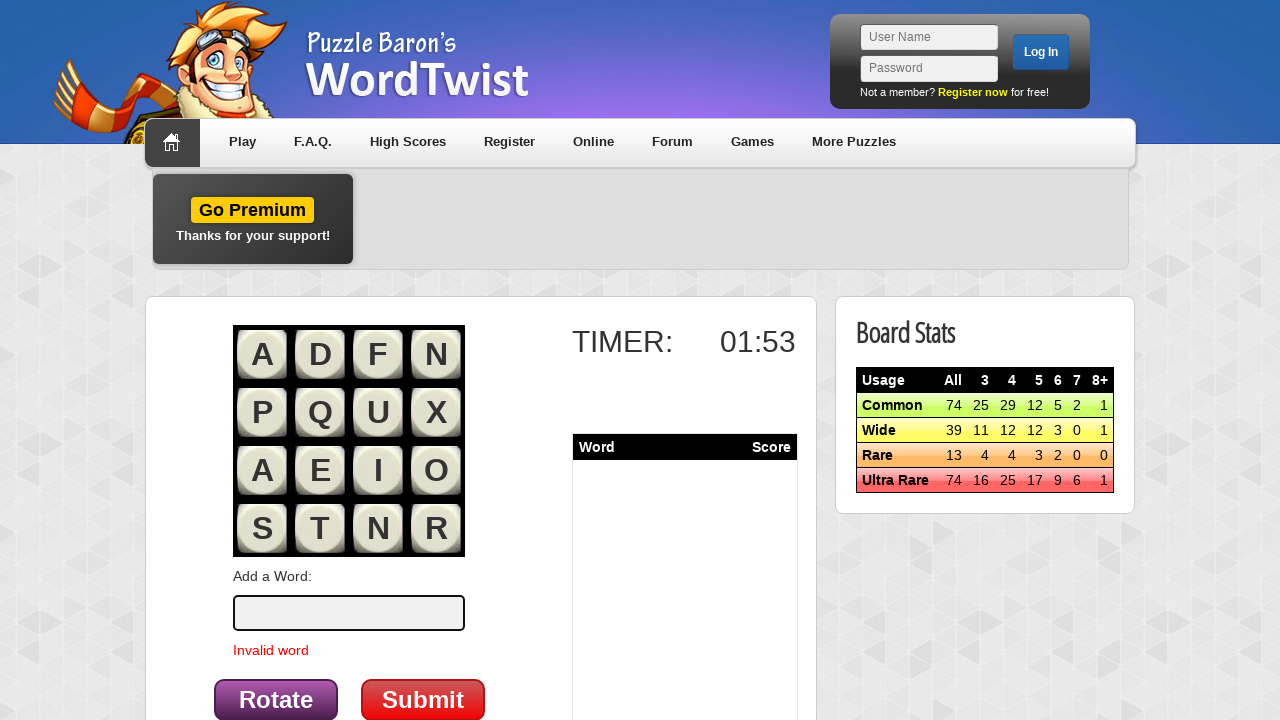

Filled word input field with 'take' on input#word
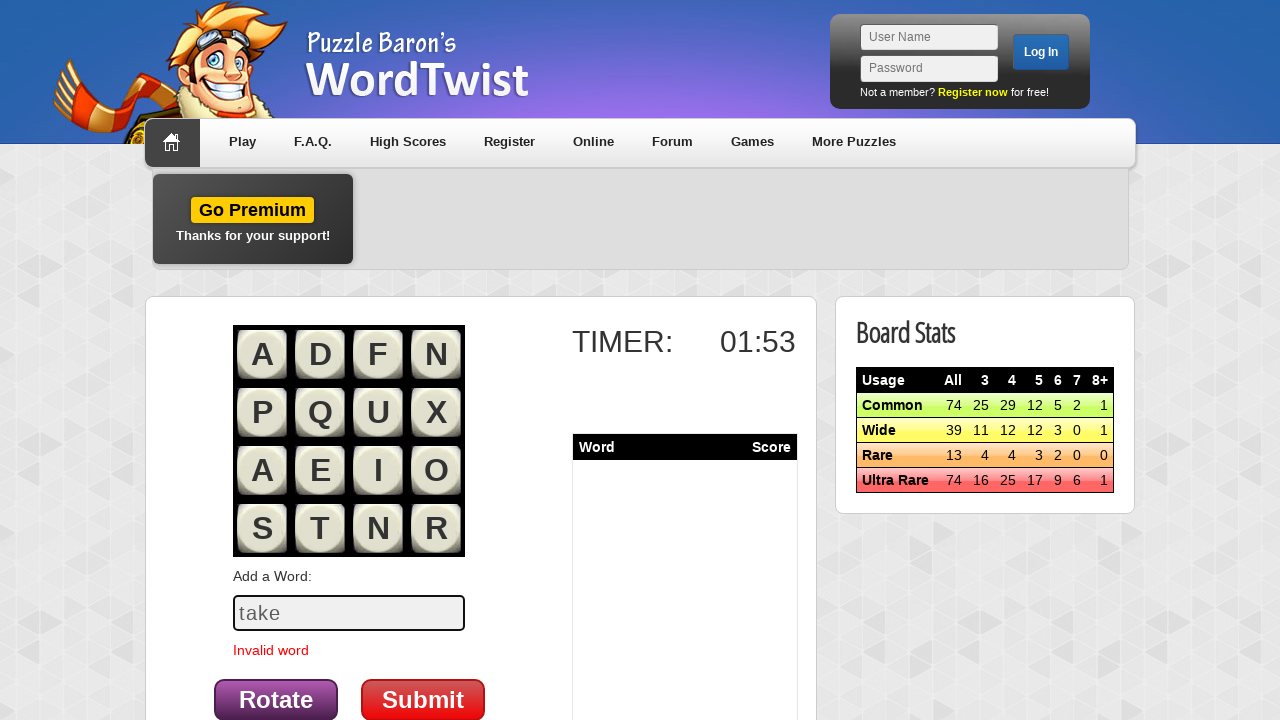

Pressed Enter to submit word 'take' on input#word
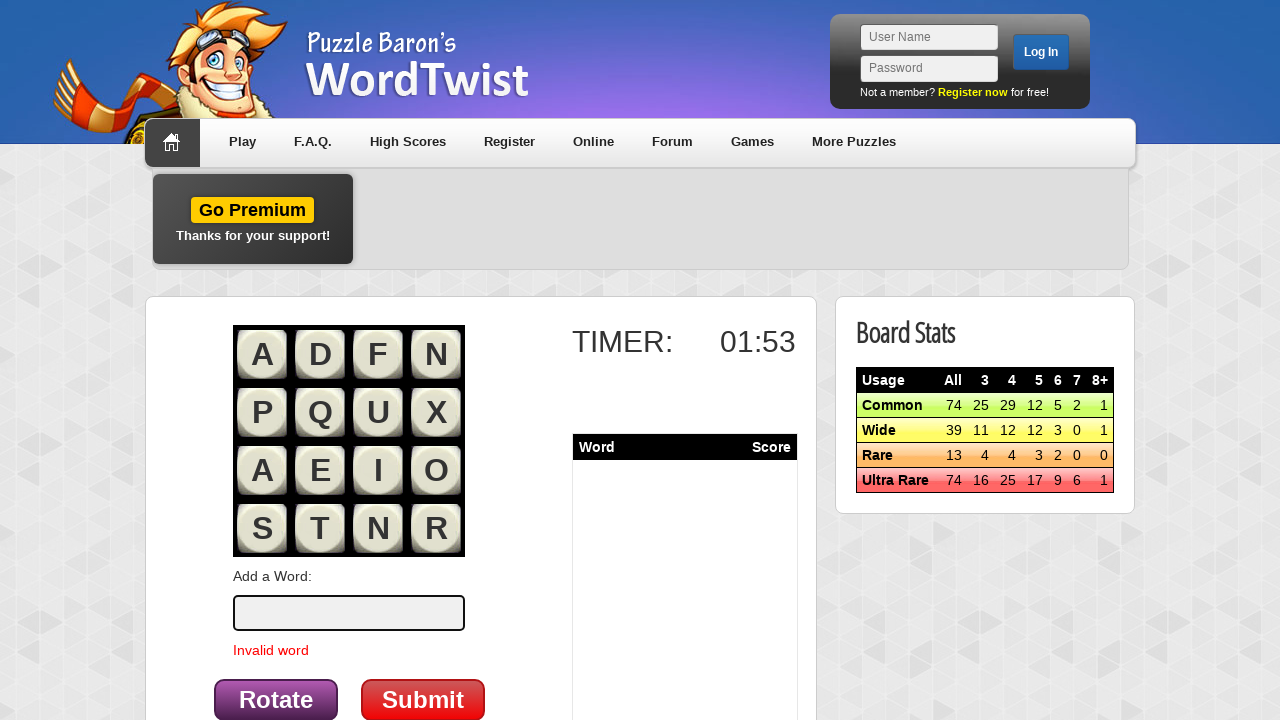

Waited 100ms before entering next word
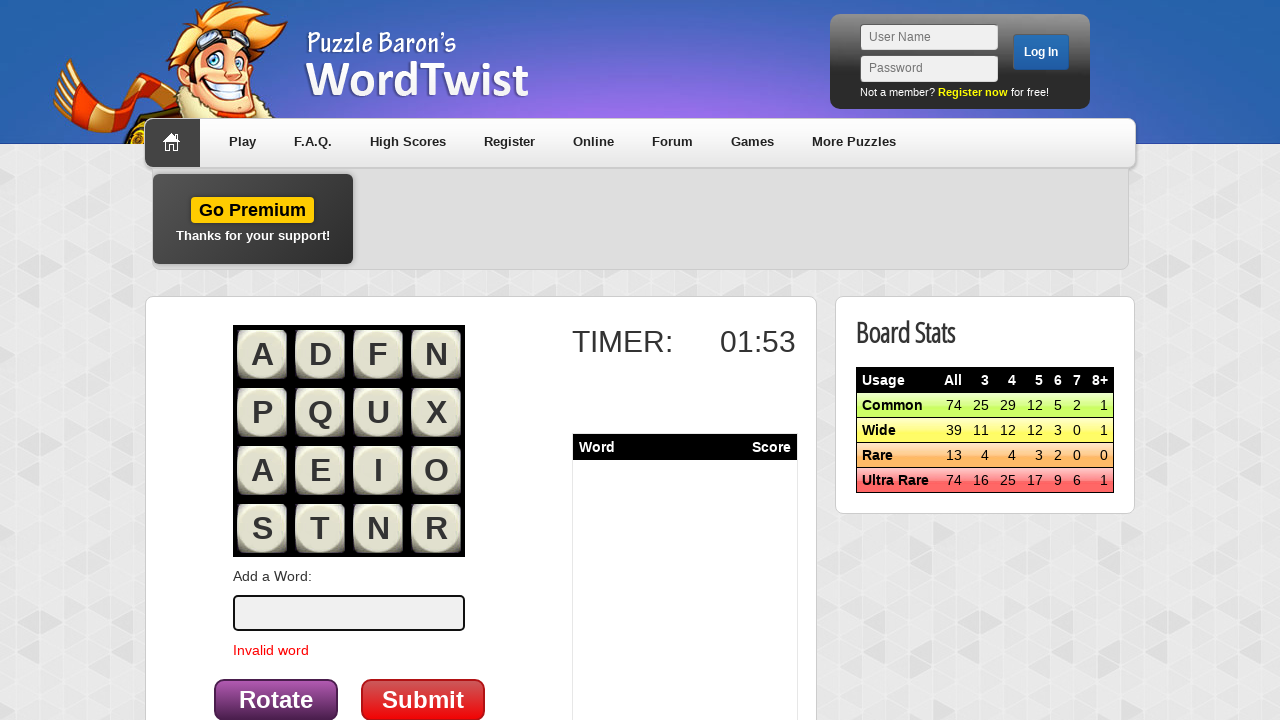

Filled word input field with 'make' on input#word
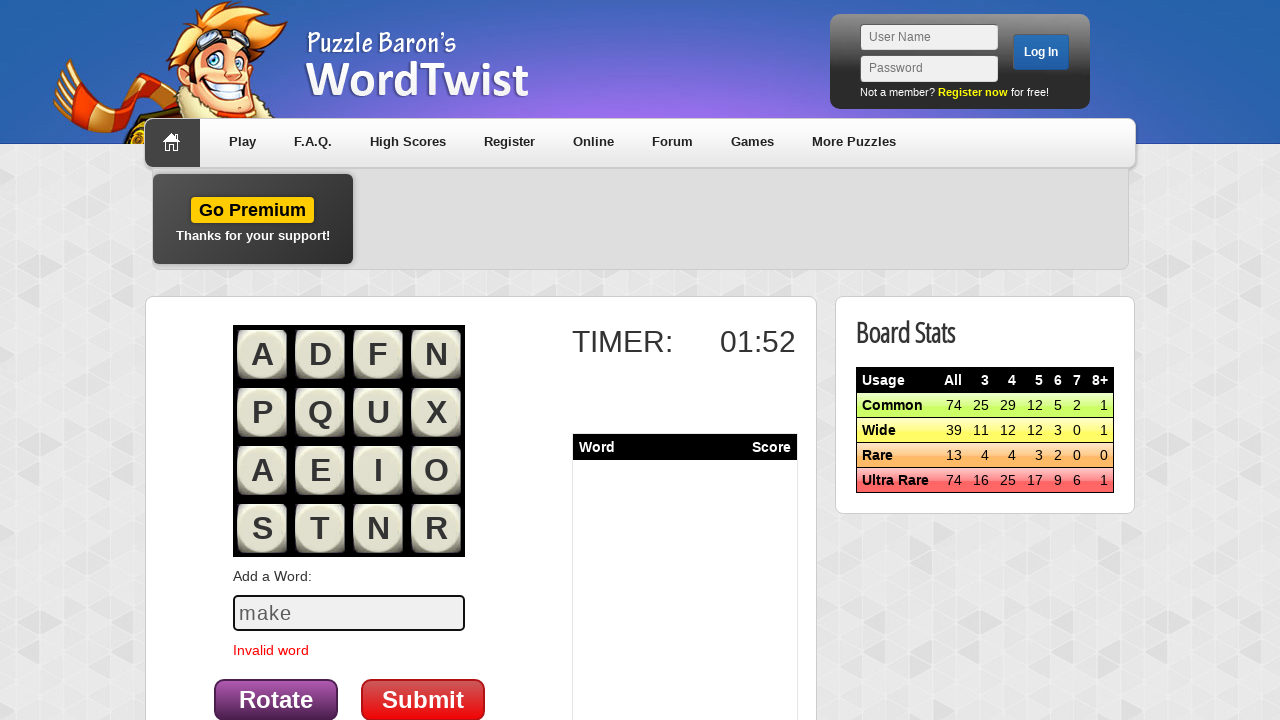

Pressed Enter to submit word 'make' on input#word
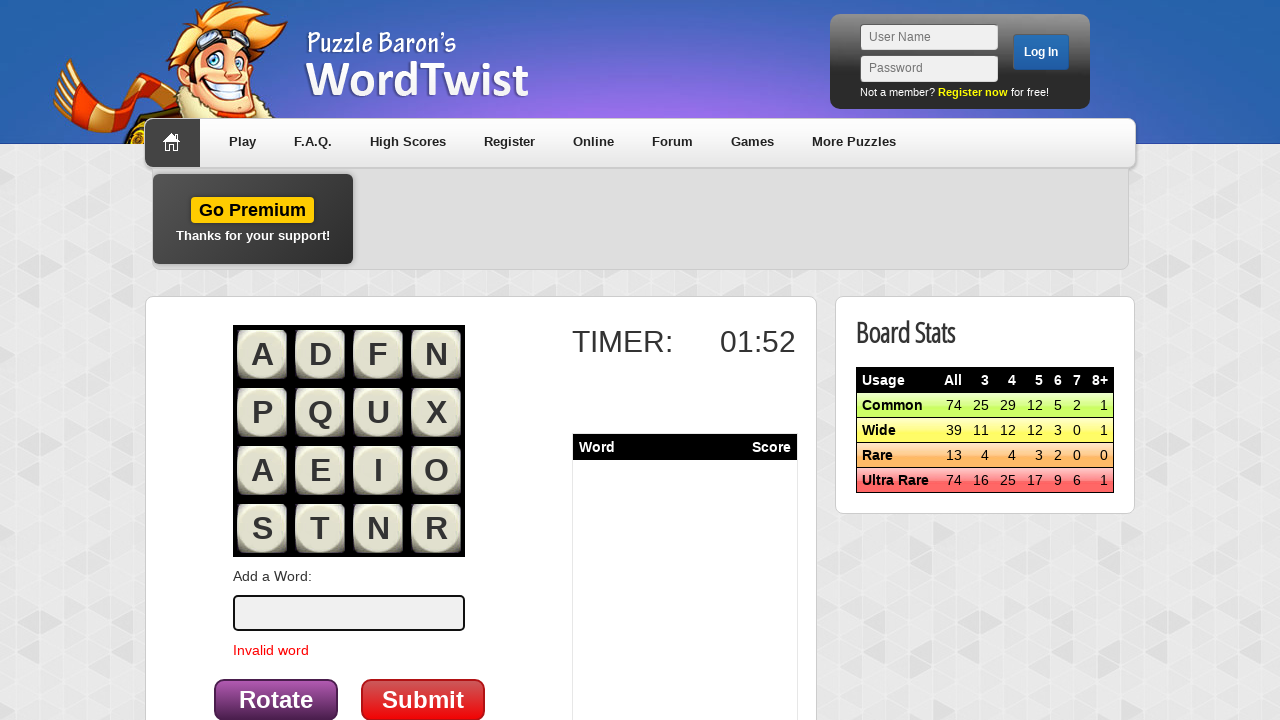

Waited 100ms before entering next word
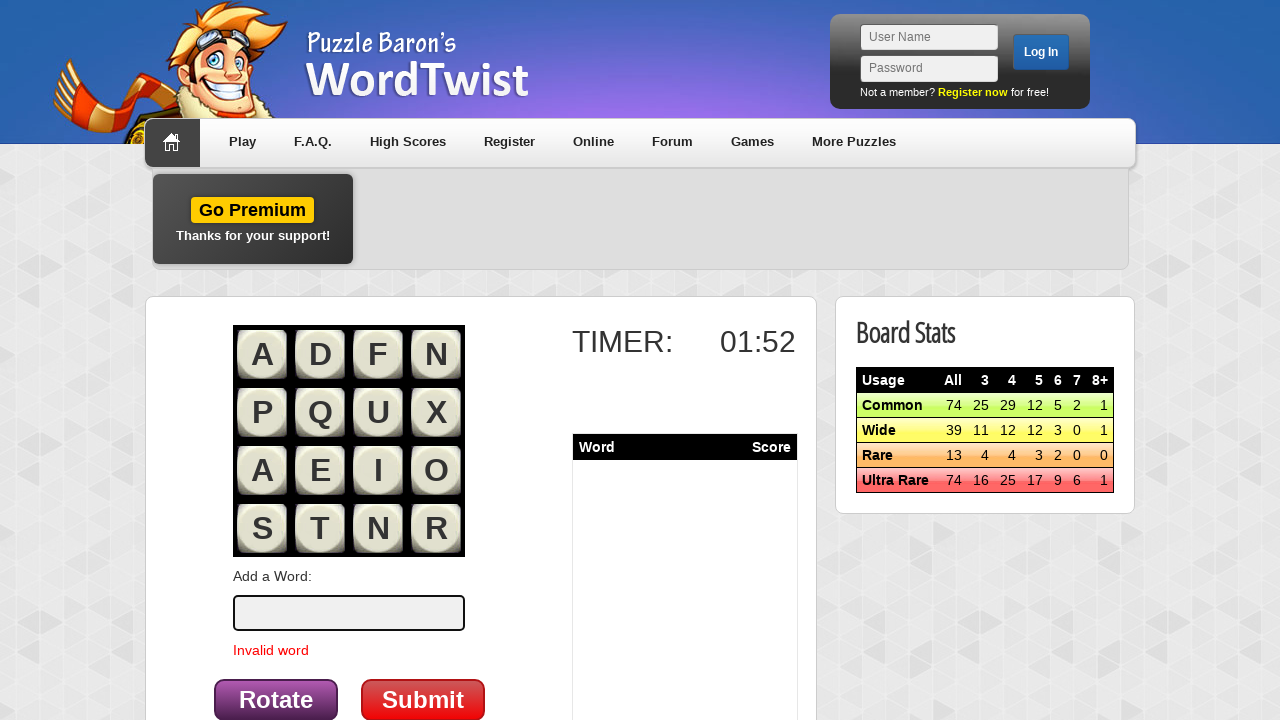

Clicked submit button to finish the game at (422, 699) on a#submit
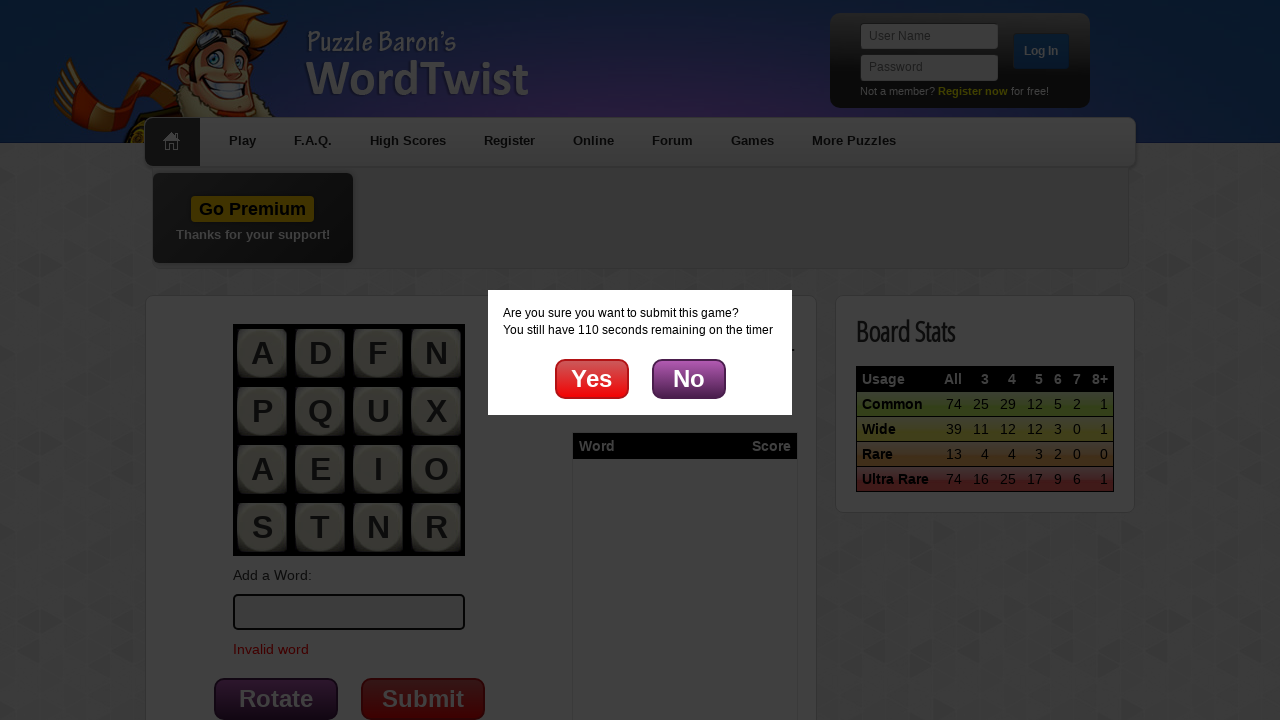

Waited for confirmation modal to appear
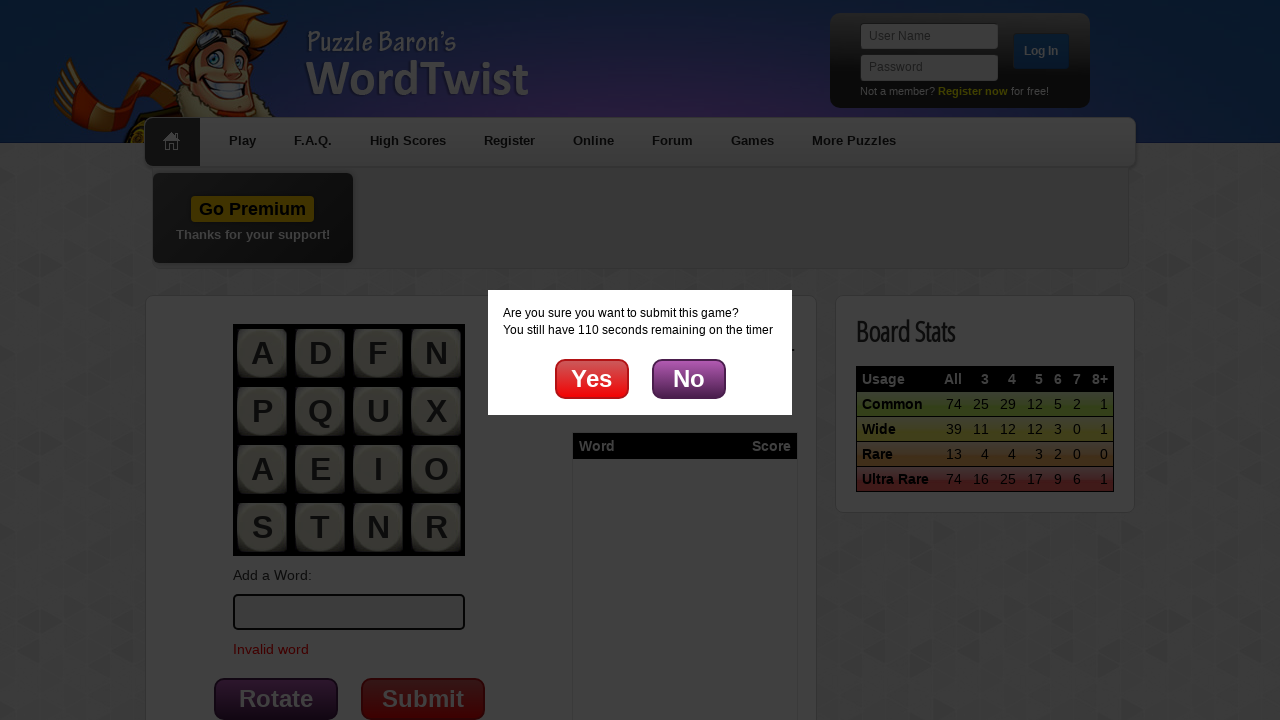

Clicked yes button to confirm game submission at (592, 379) on div.TB_modal > div.alert a.yes
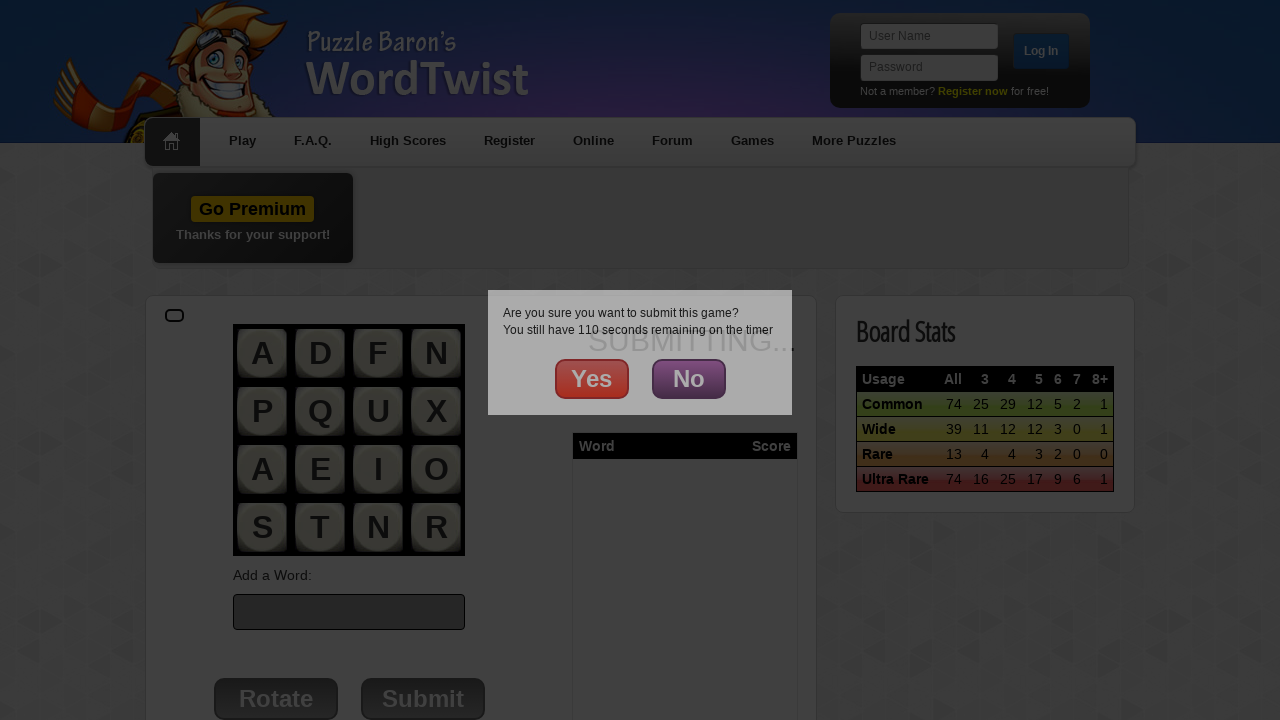

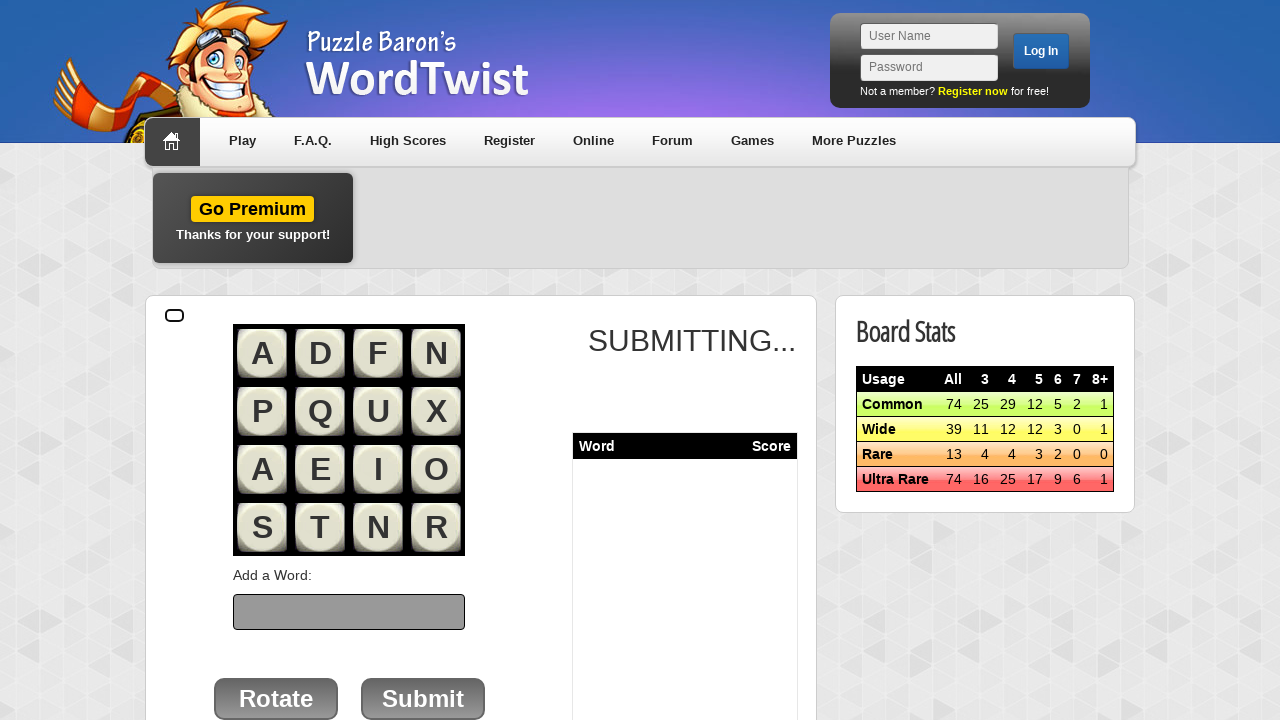